Tests the catalog page by clicking the home link and verifying the cat image source

Starting URL: https://cs1632.appspot.com/

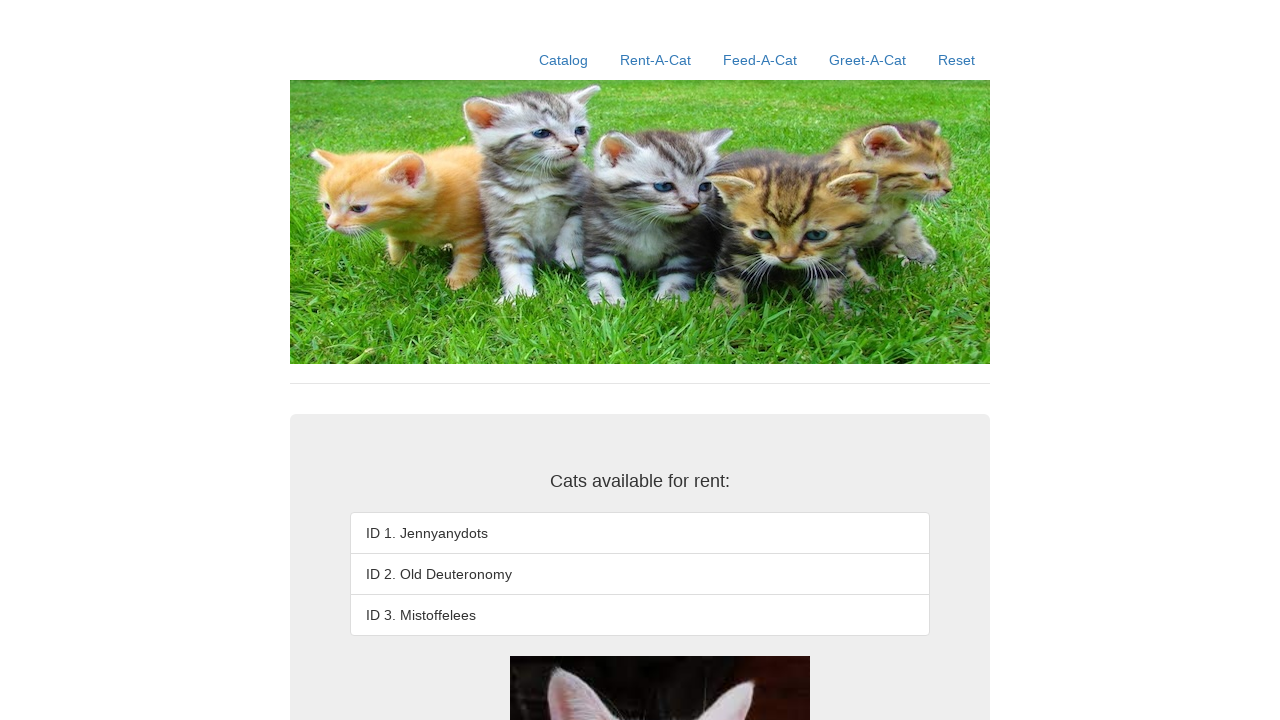

Set cookies to disable items 1, 2, and 3
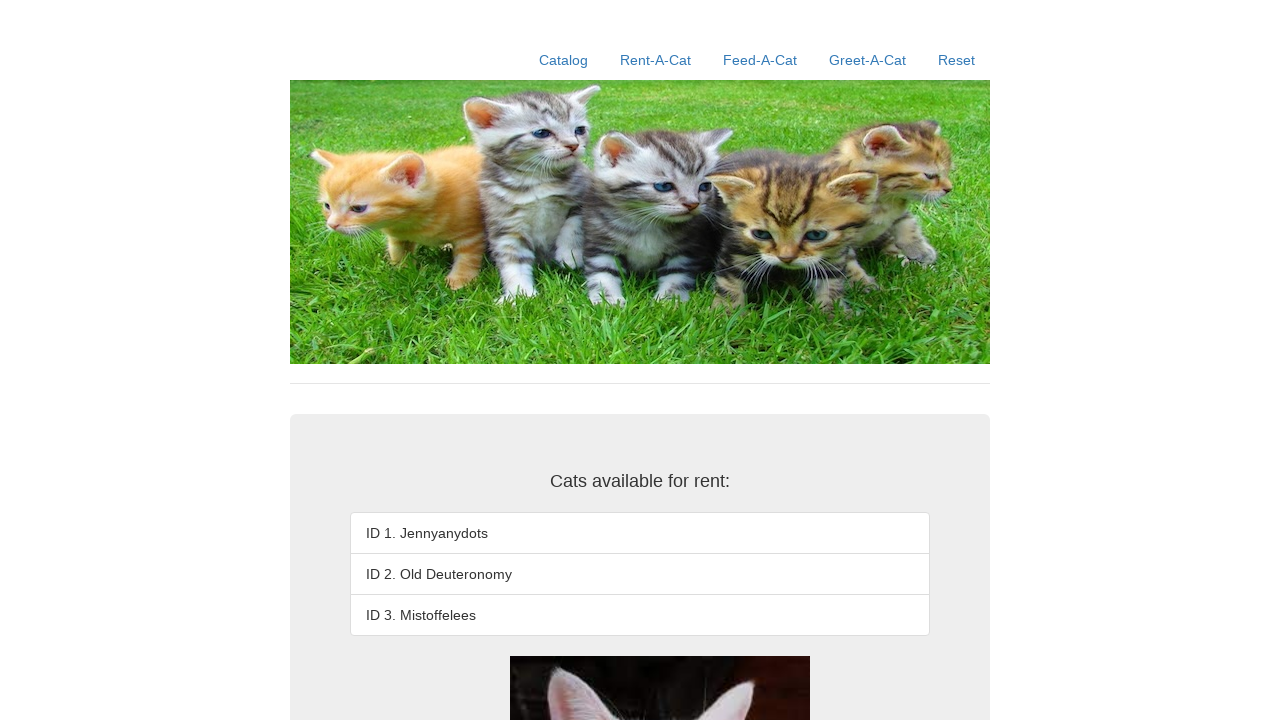

Clicked home link at (564, 60) on xpath=//a[contains(@href, '/')]
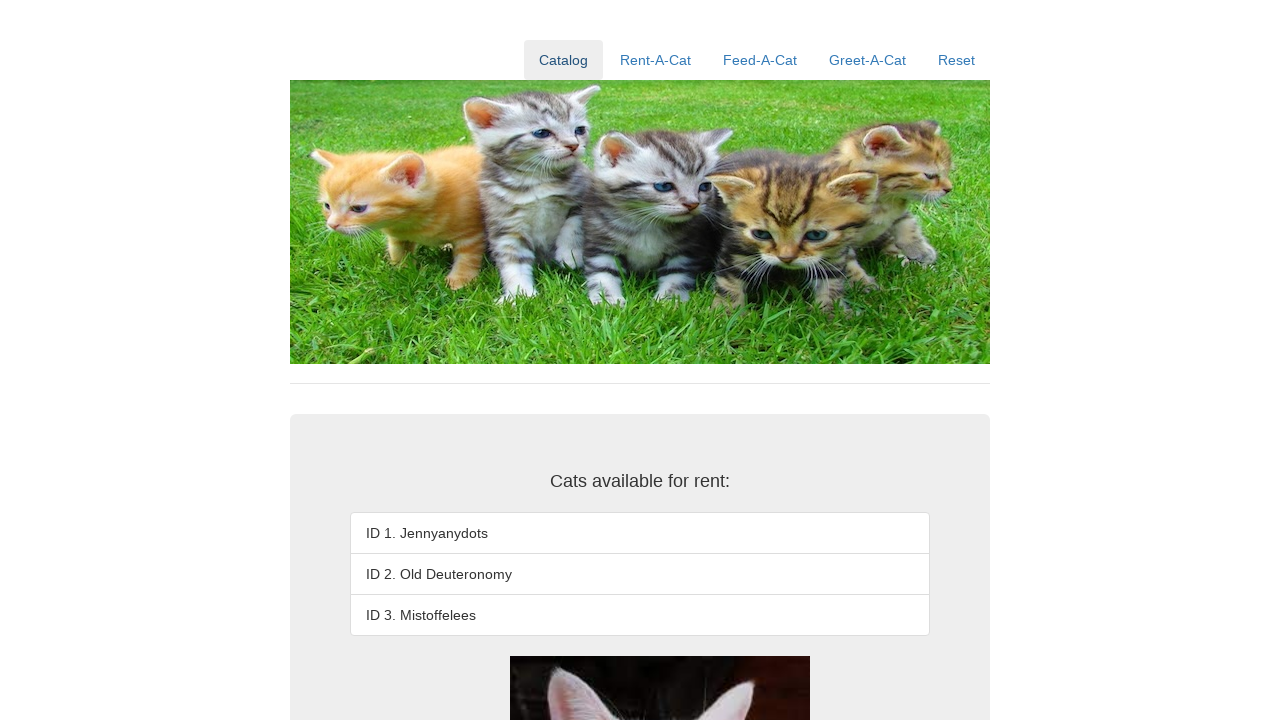

Cat image loaded on catalog page
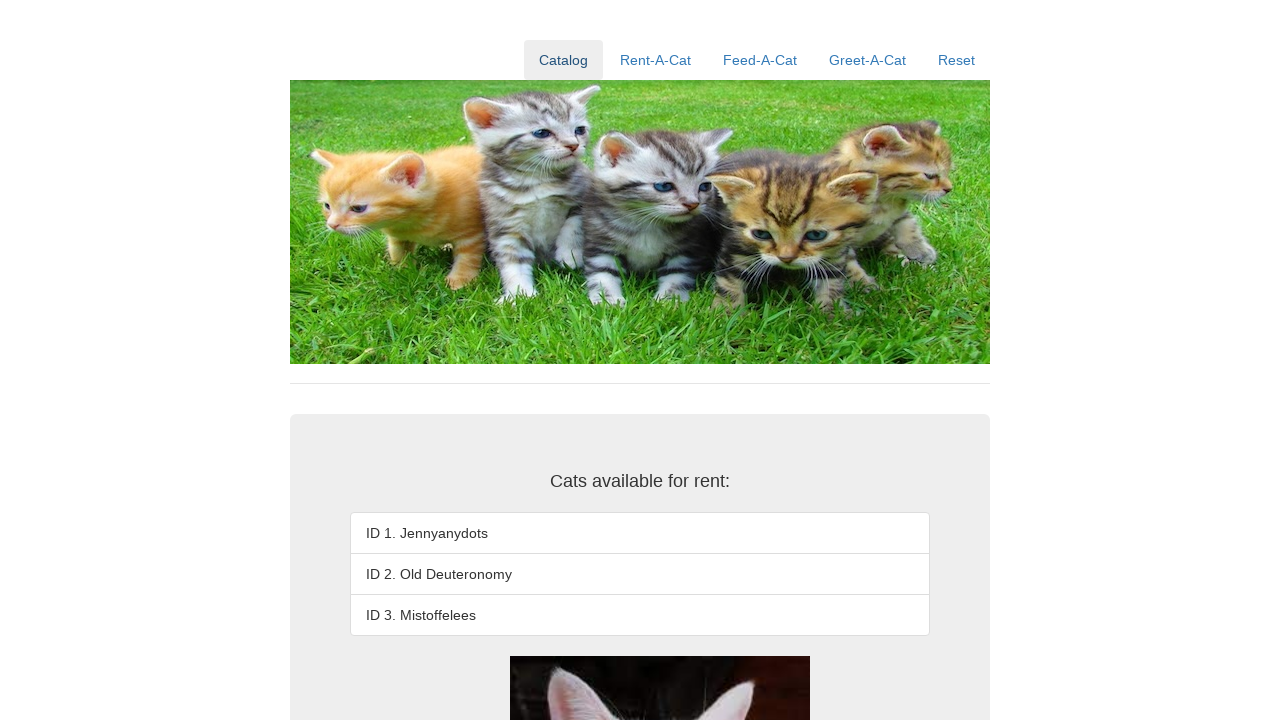

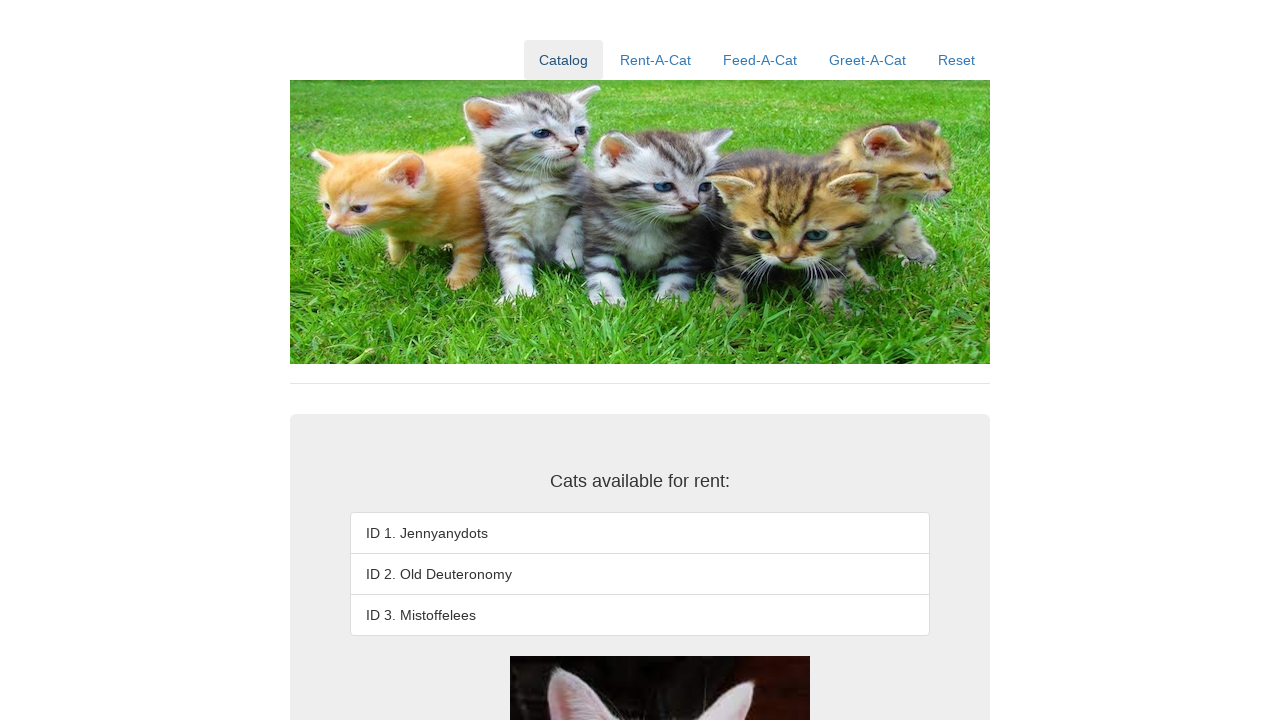